Verifies that the phone number and sum input fields for communication services have the correct placeholder text when empty.

Starting URL: https://www.mts.by/

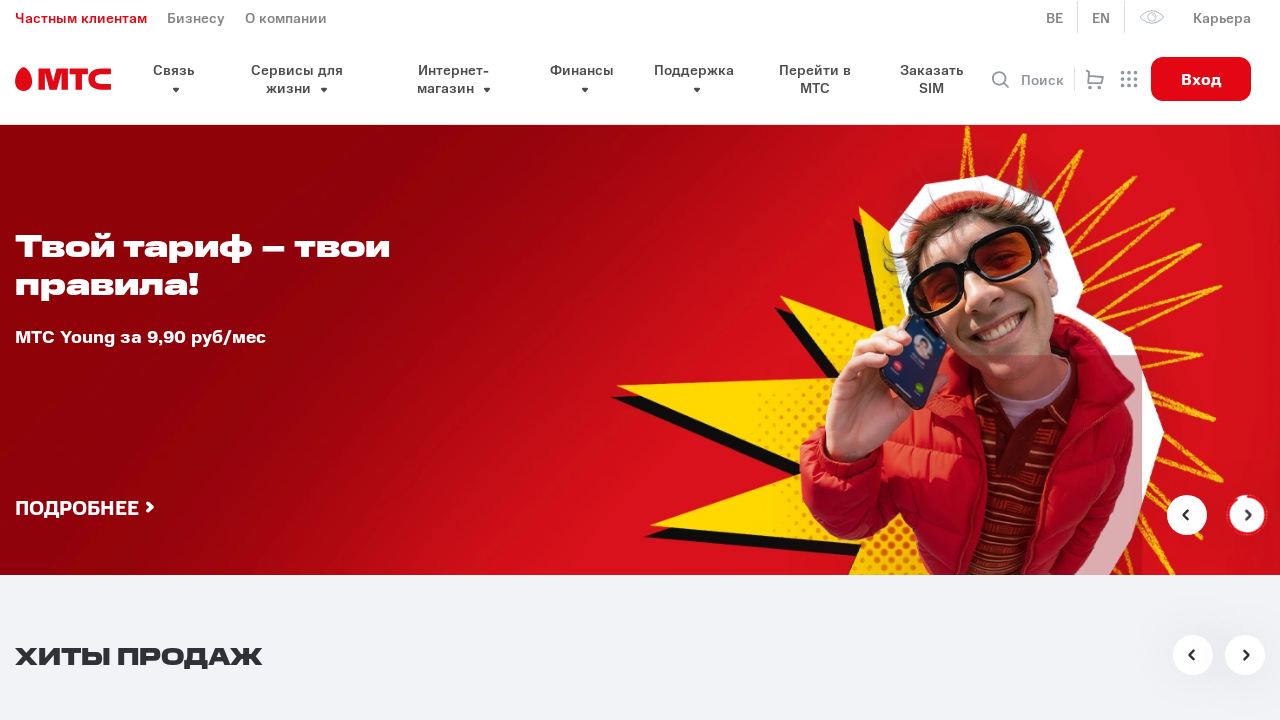

Phone number input field became visible
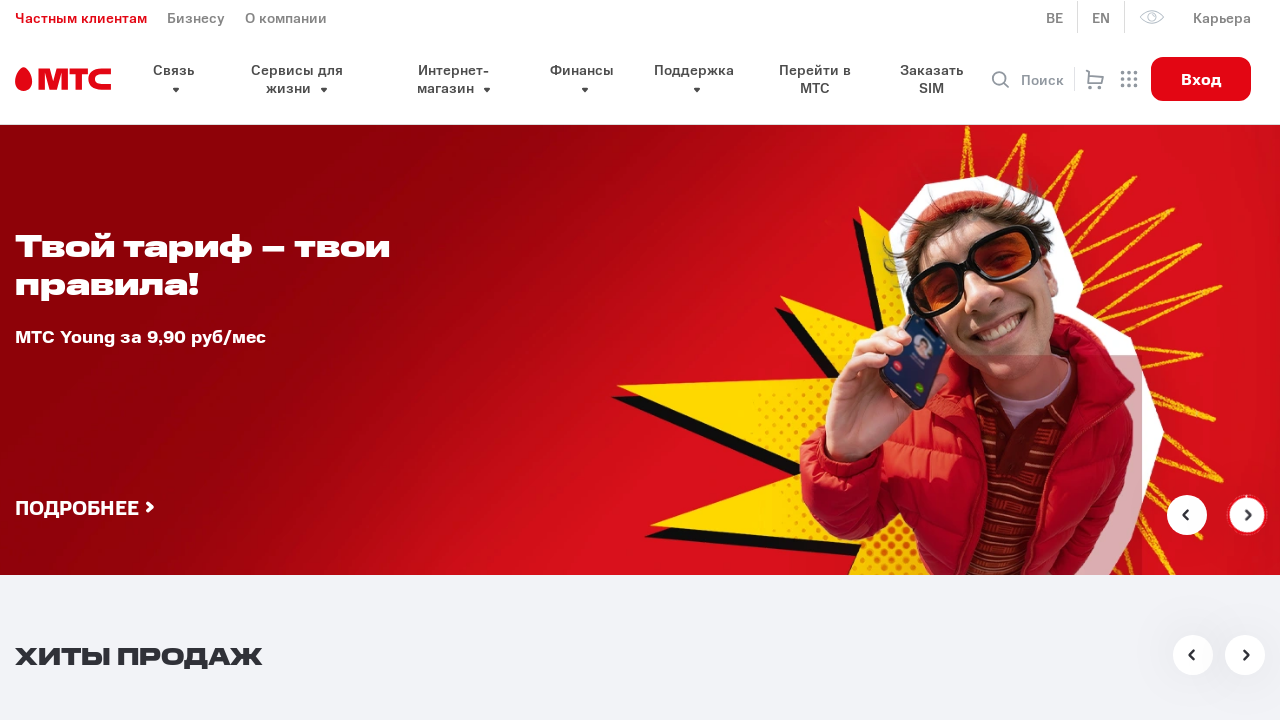

Retrieved placeholder text from phone number field: 'Номер телефона'
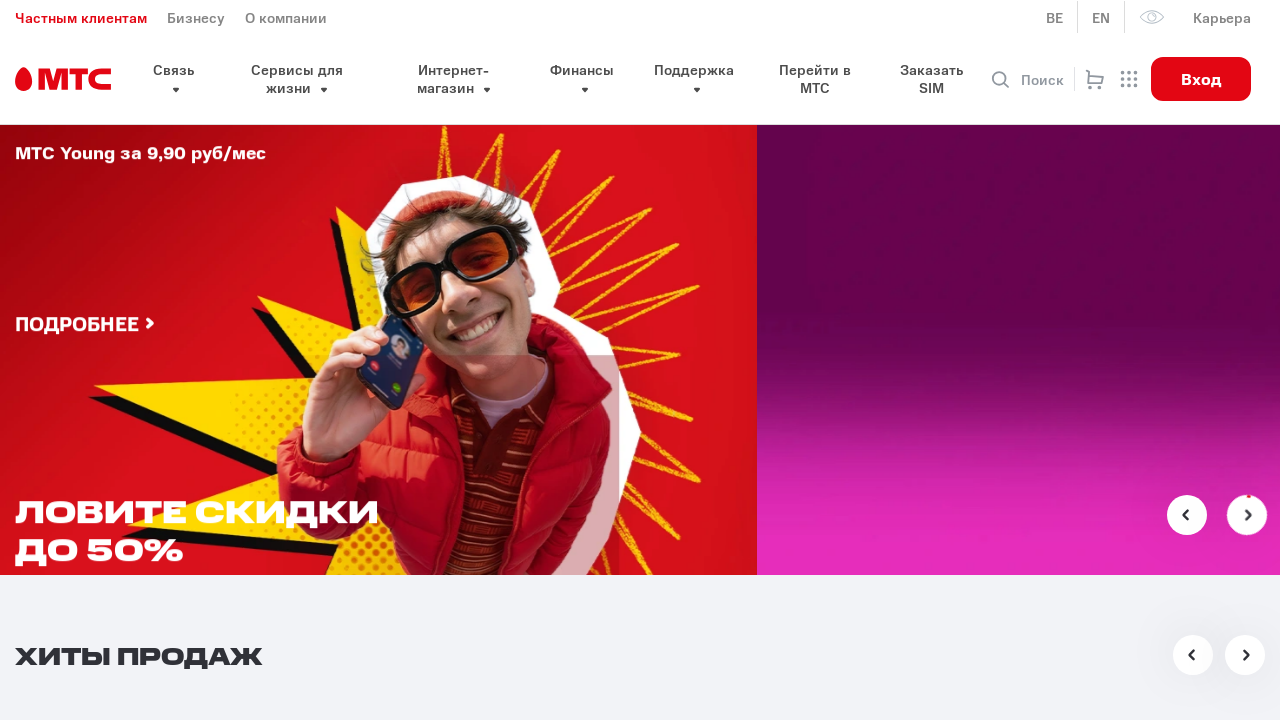

Verified phone number field has correct placeholder text 'Номер телефона'
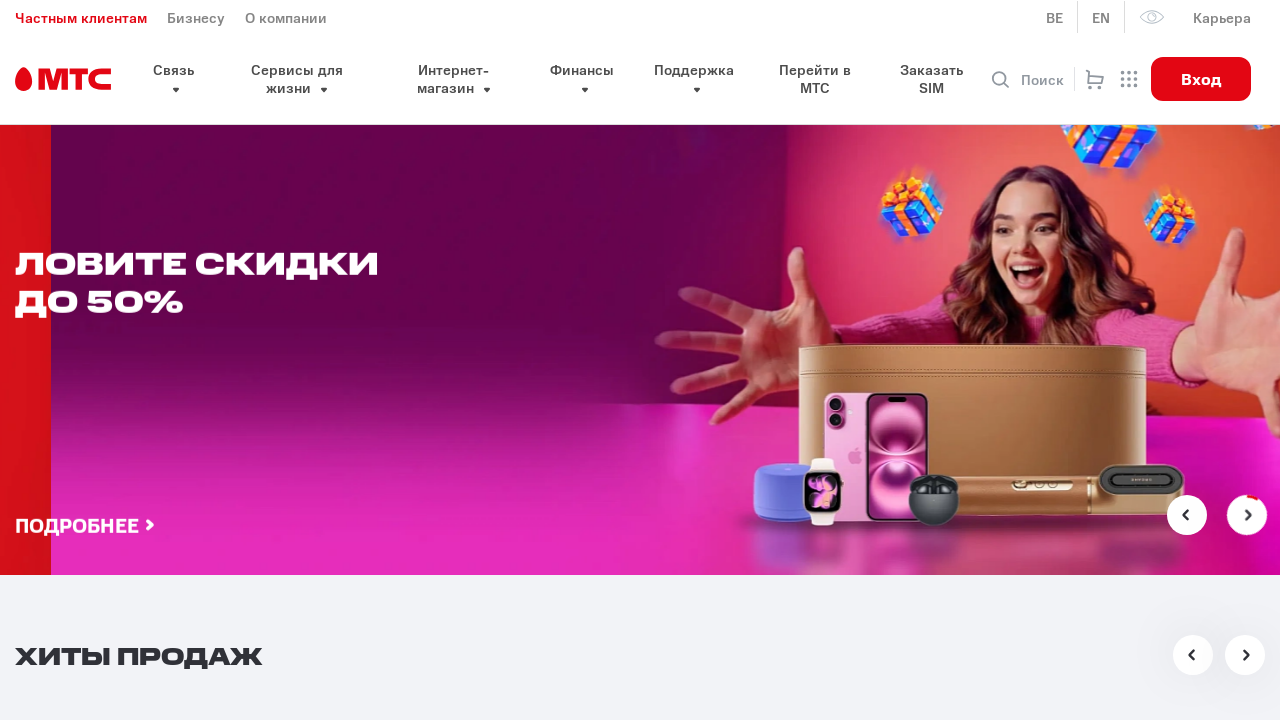

Retrieved placeholder text from sum field
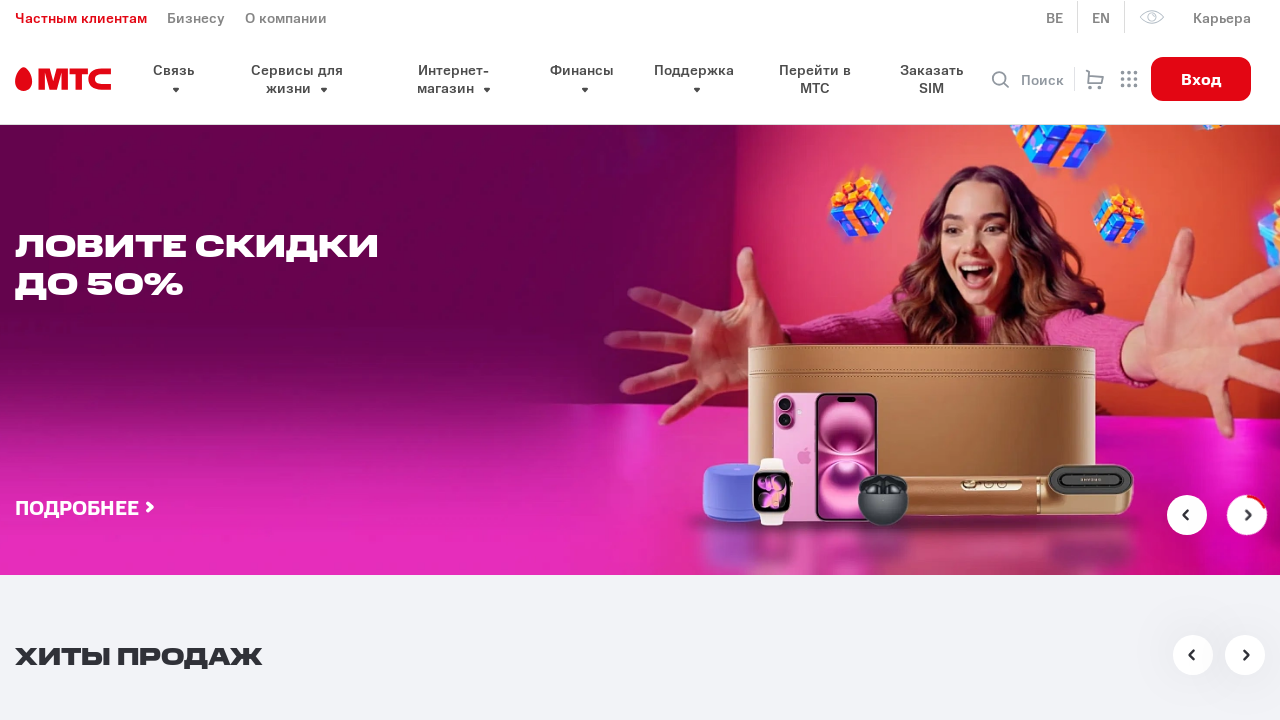

Verified sum field has correct placeholder text 'Сумма'
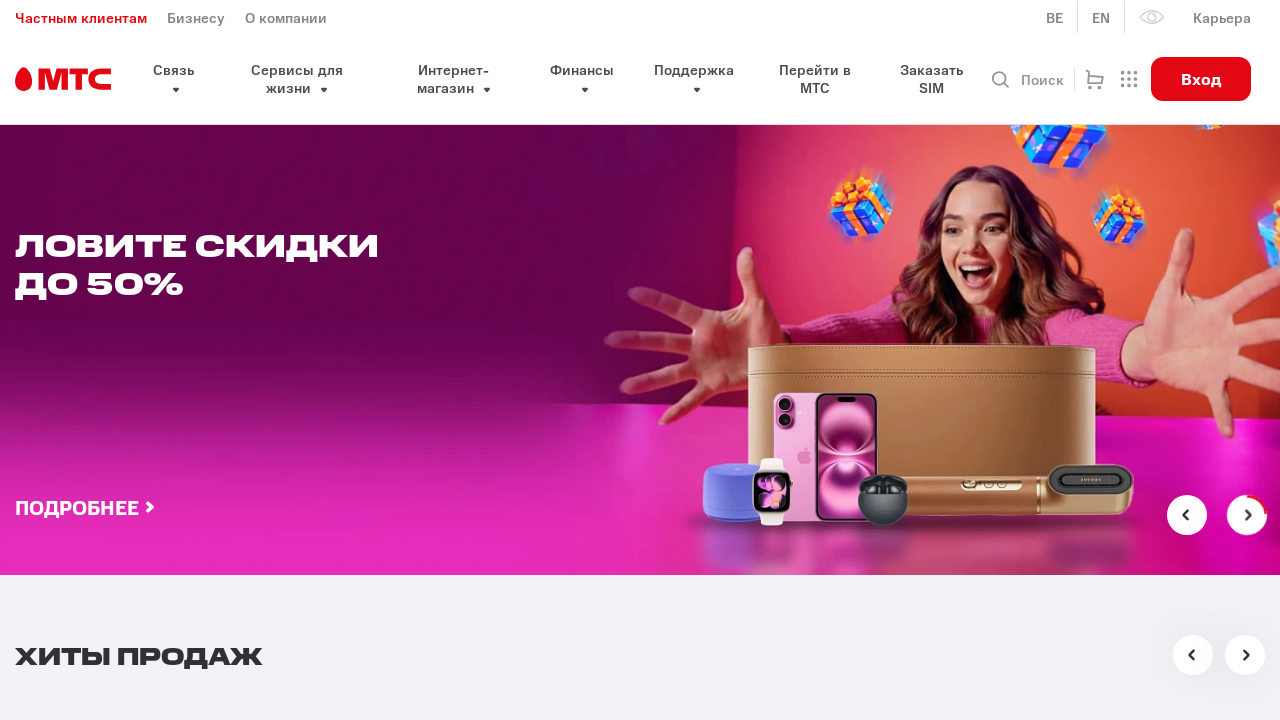

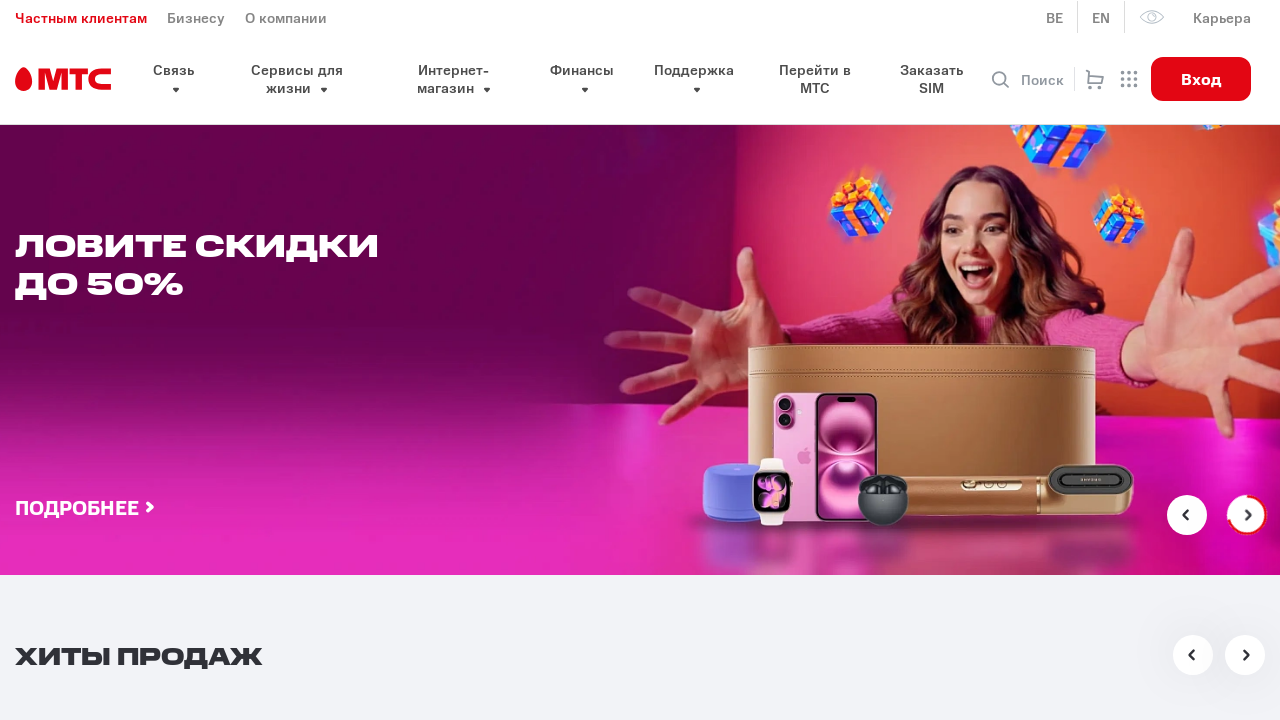